Tests a web form by filling in a text box with "Selenium" and submitting it, then verifies the success message is displayed

Starting URL: https://www.selenium.dev/selenium/web/web-form.html

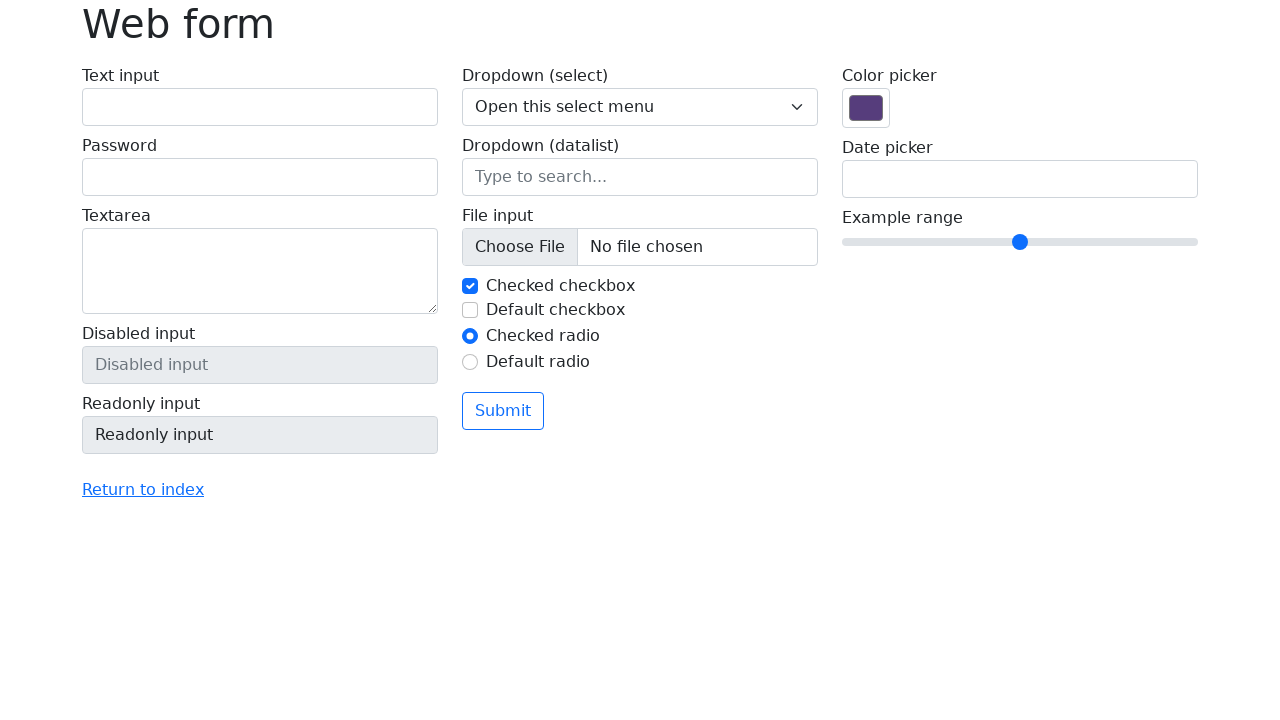

Verified page title is 'Web form'
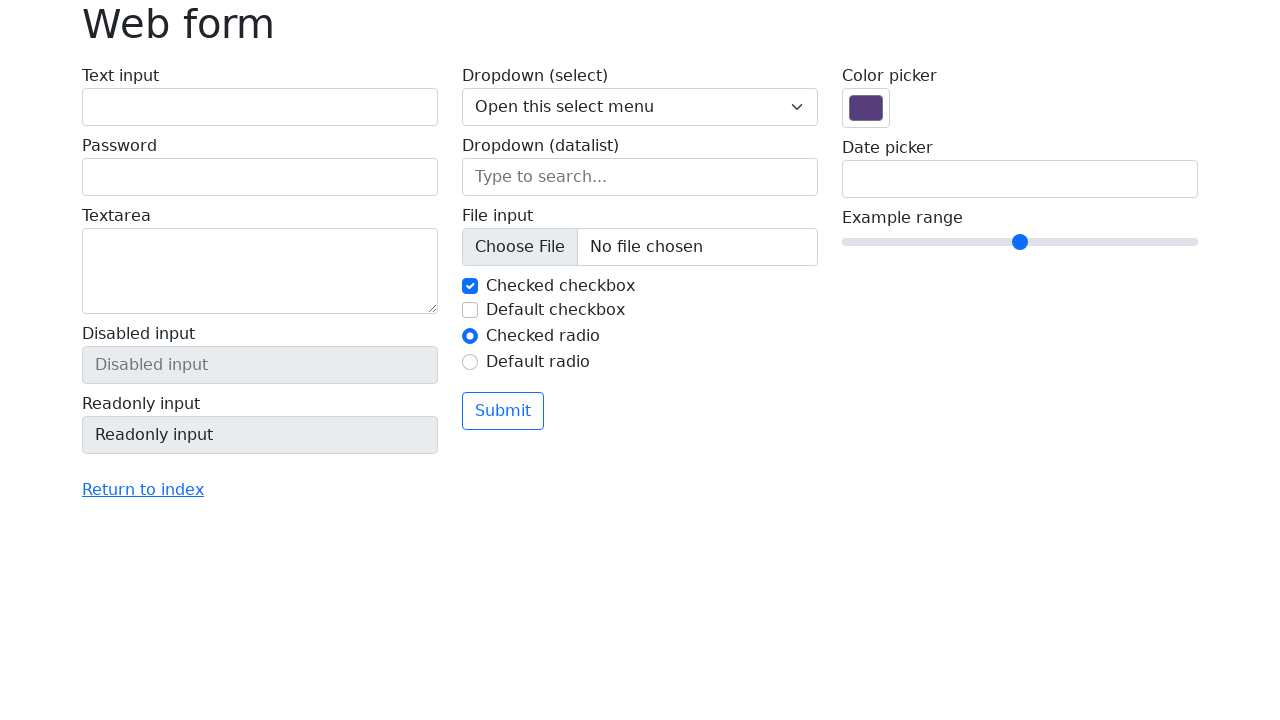

Filled text box with 'Selenium' on input[name='my-text']
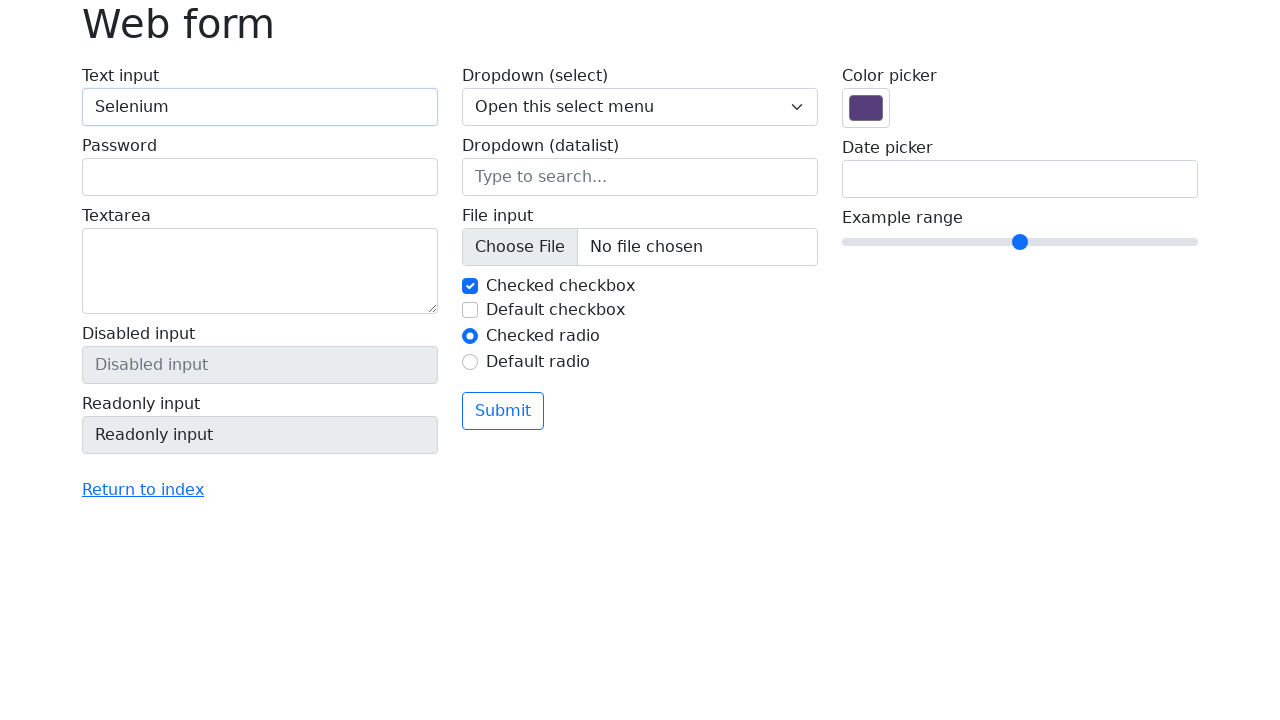

Clicked submit button at (503, 411) on button
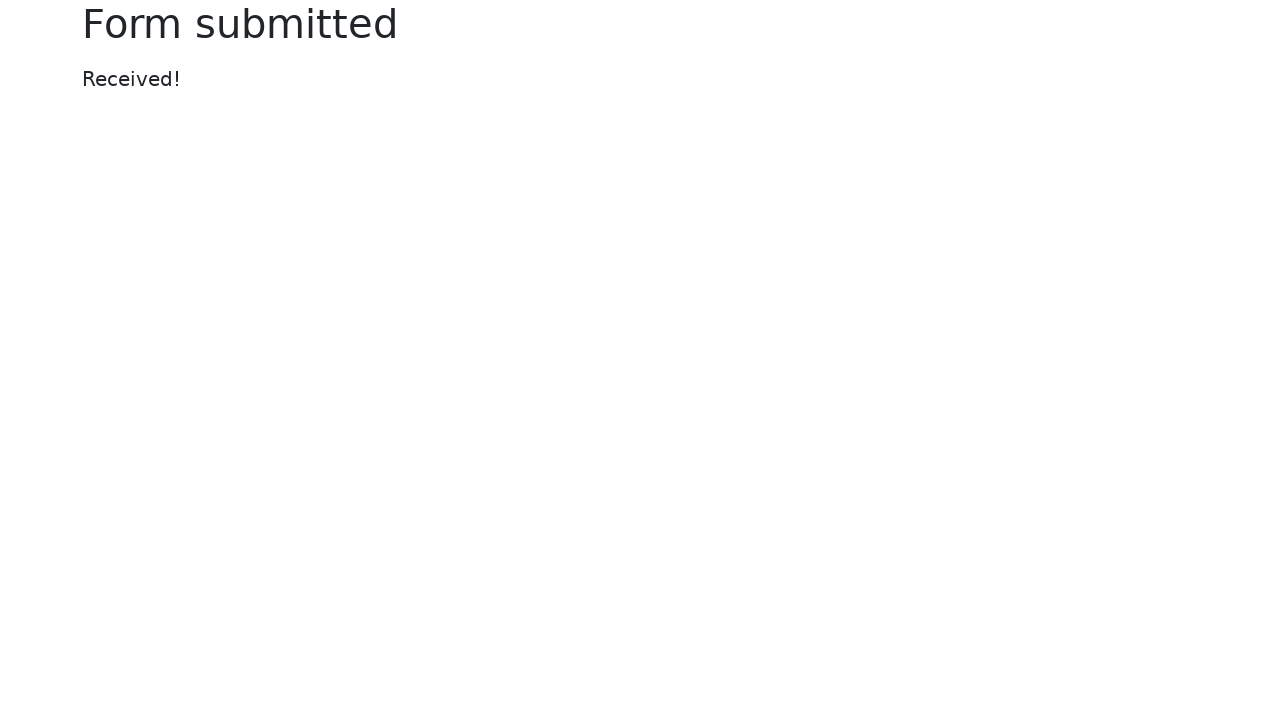

Verified success message 'Received!' is displayed
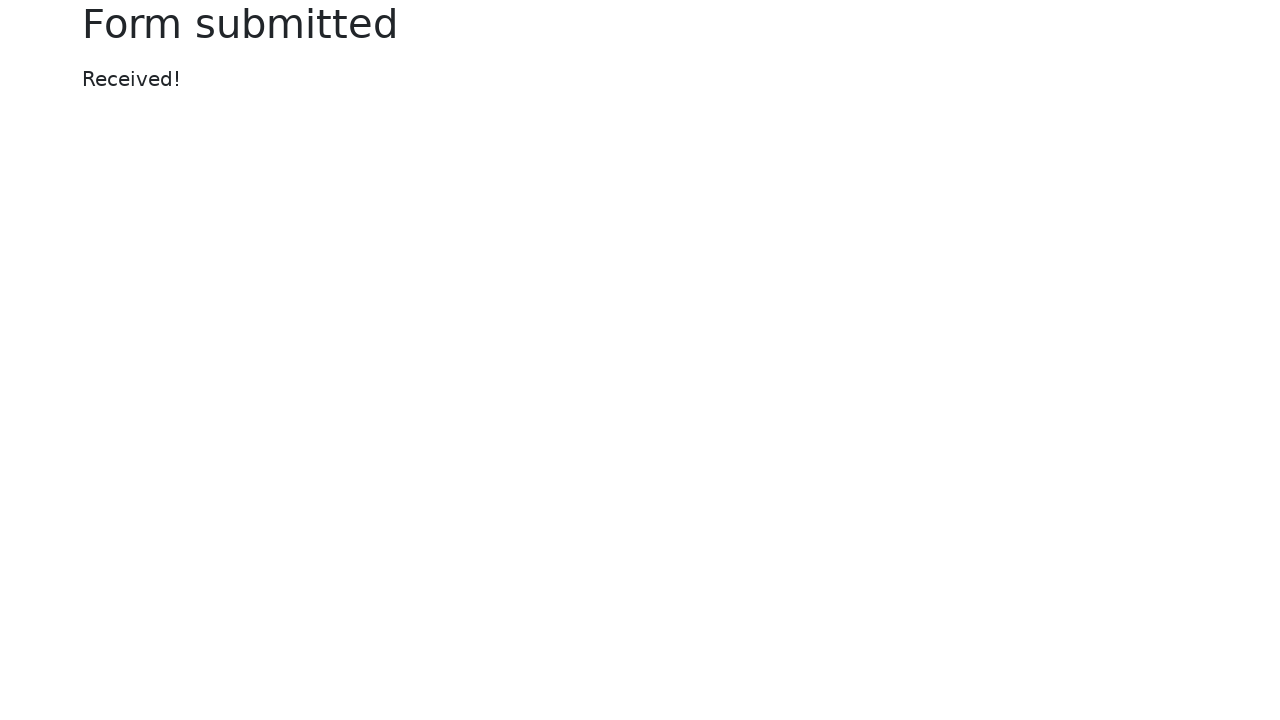

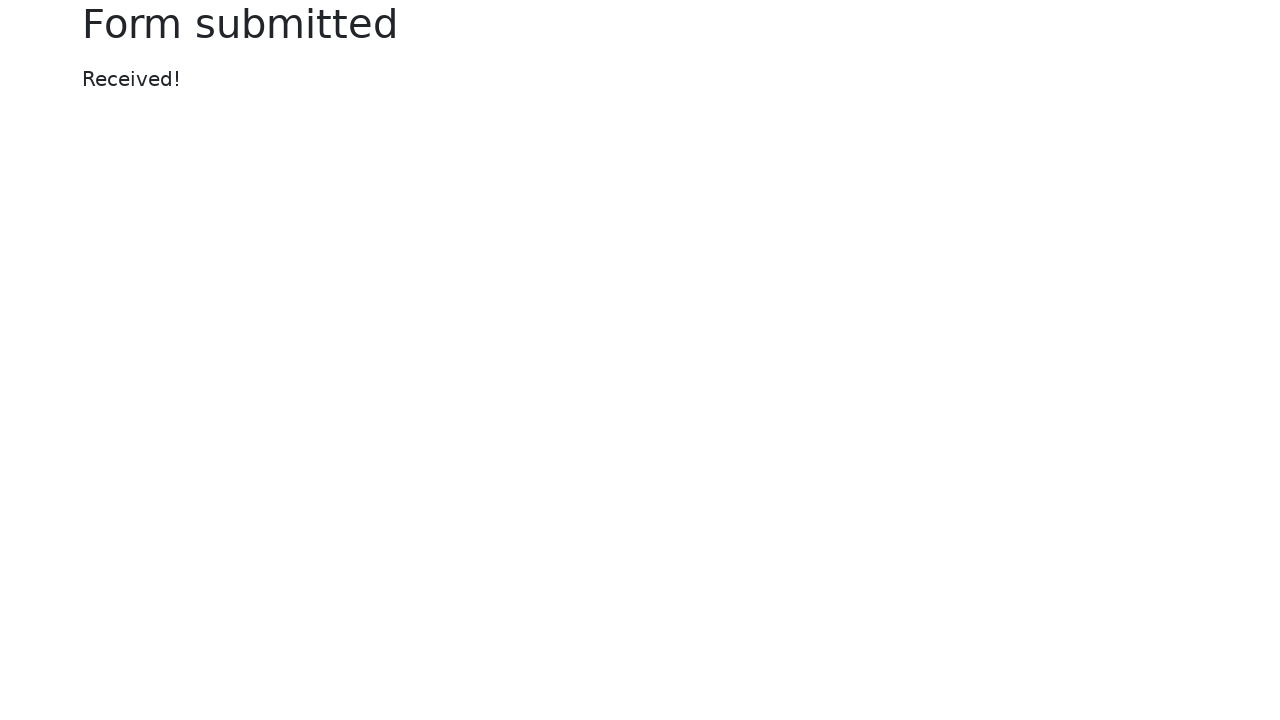